Tests drag and drop functionality using two different methods: the dragTo API and manual mouse hover/down/up operations on a demo page

Starting URL: https://www.lambdatest.com/selenium-playground/drag-and-drop-demo

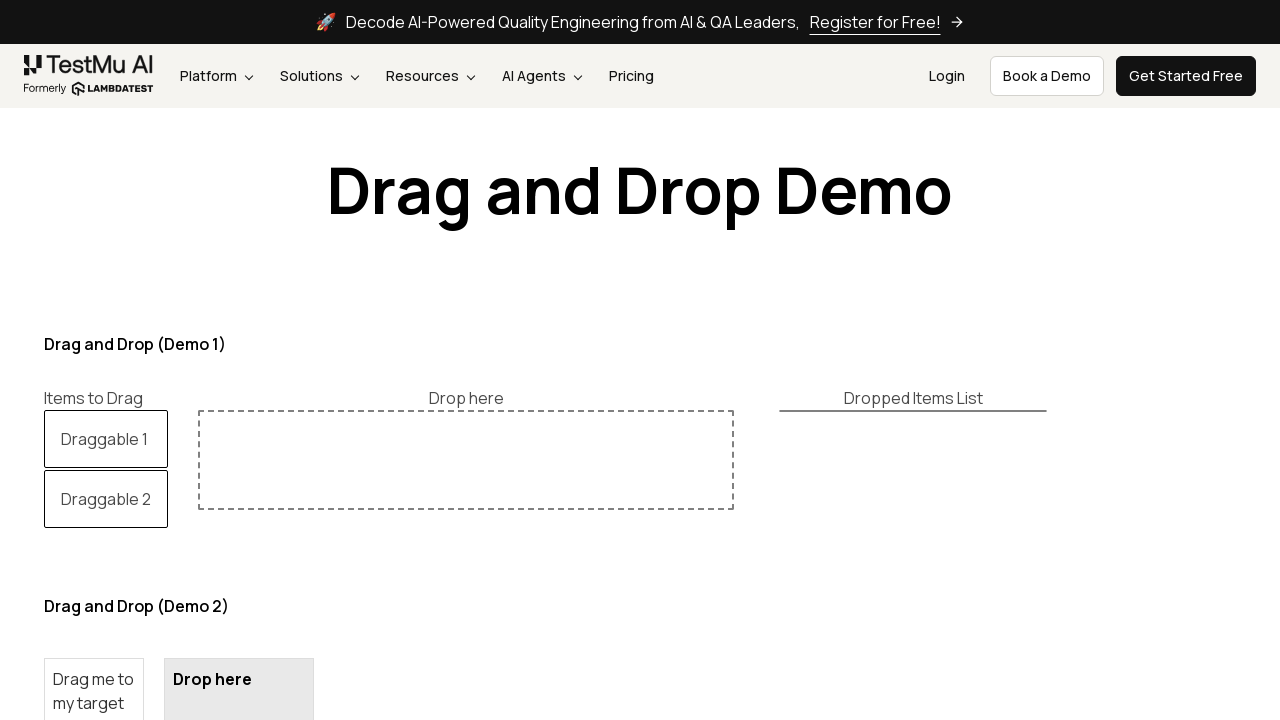

Dragged 'Draggable 1' element to drop zone using dragTo API at (466, 460)
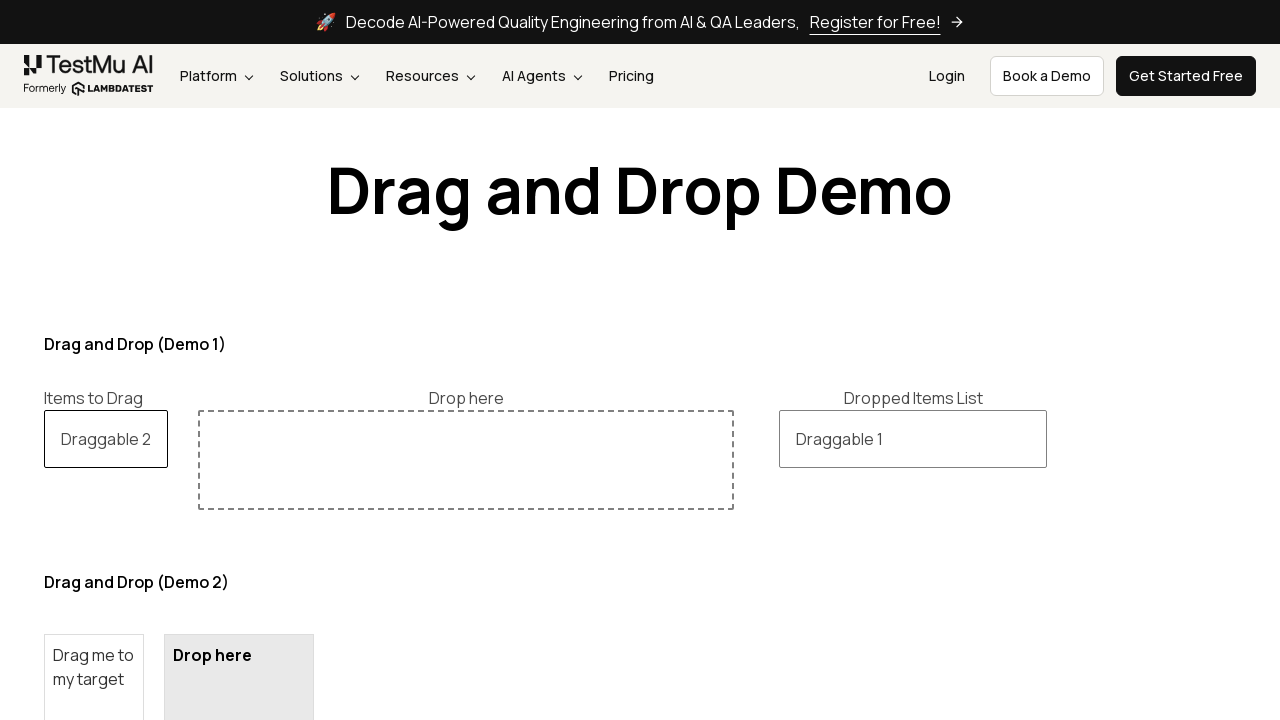

Hovered over draggable element at (94, 670) on #draggable
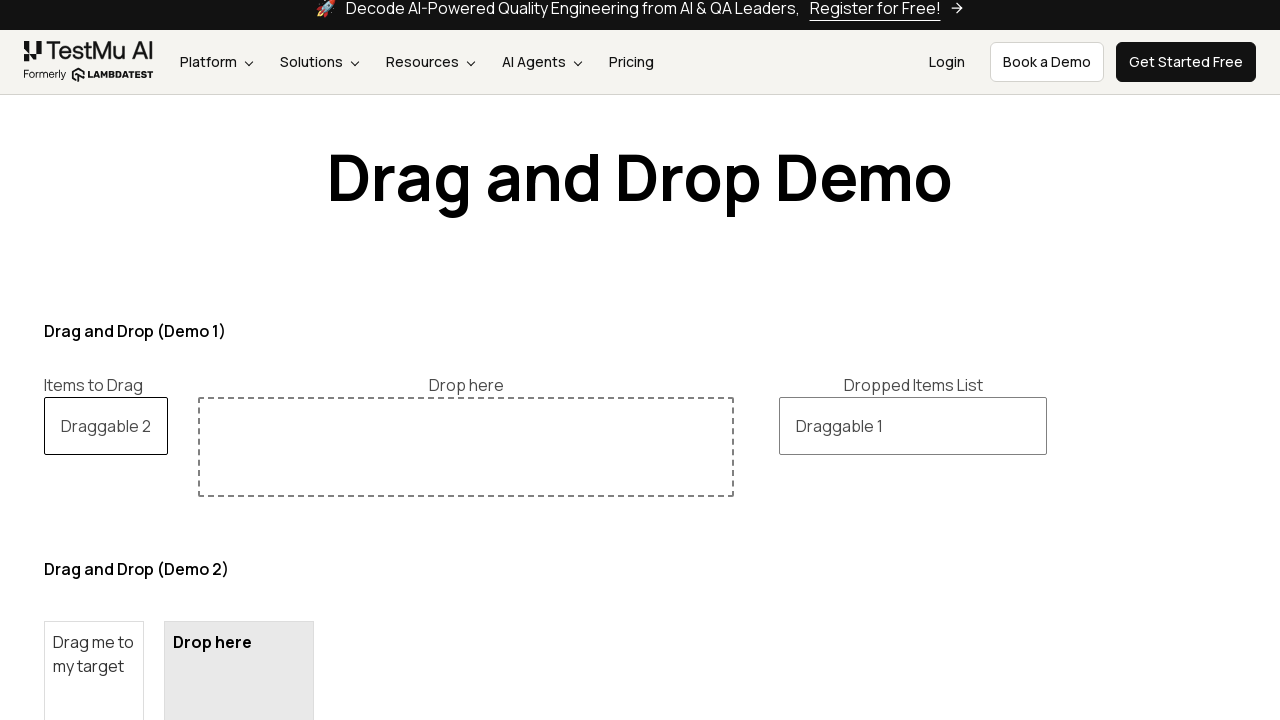

Pressed mouse button down on draggable element at (94, 670)
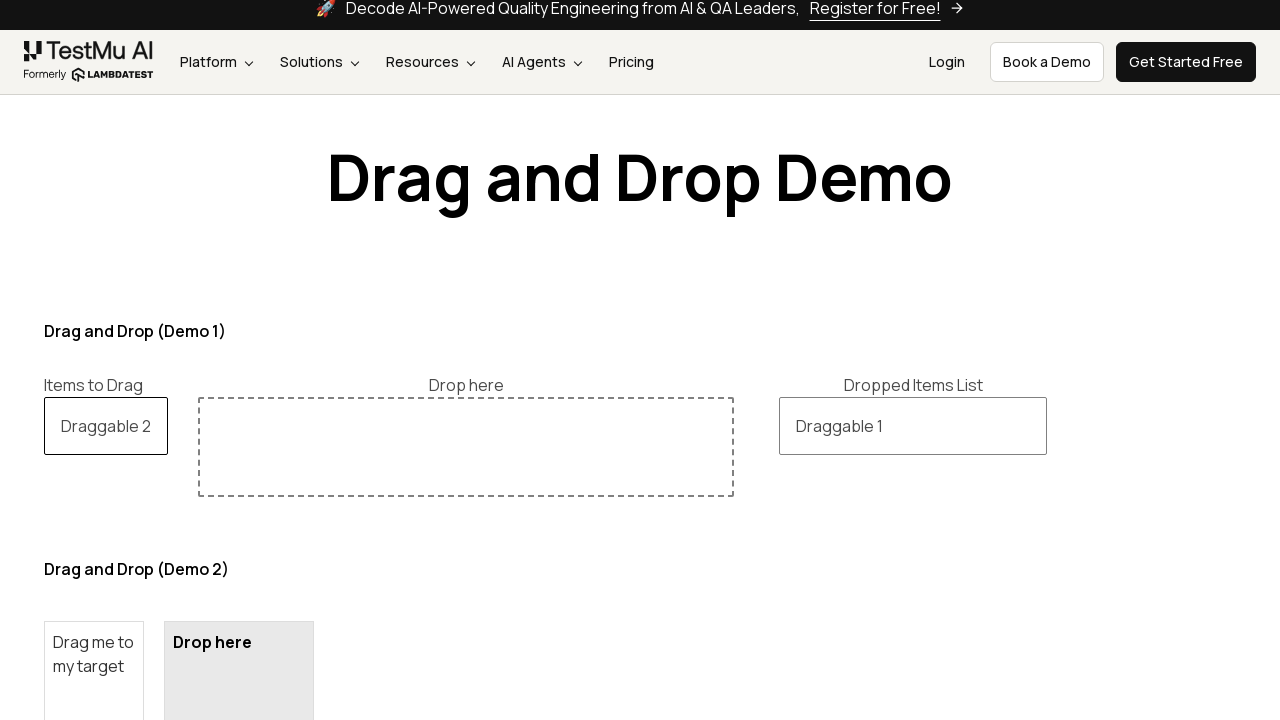

Hovered over droppable zone while holding mouse button at (239, 645) on #droppable
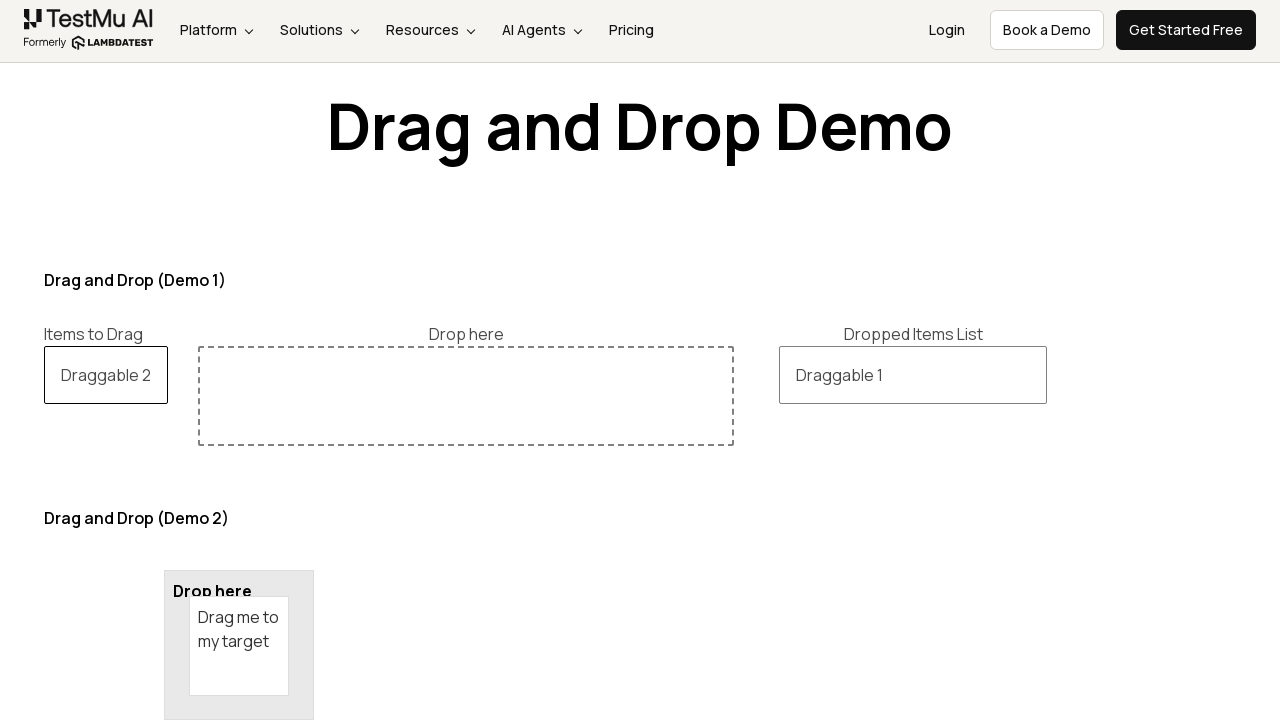

Released mouse button to complete drag and drop operation at (239, 645)
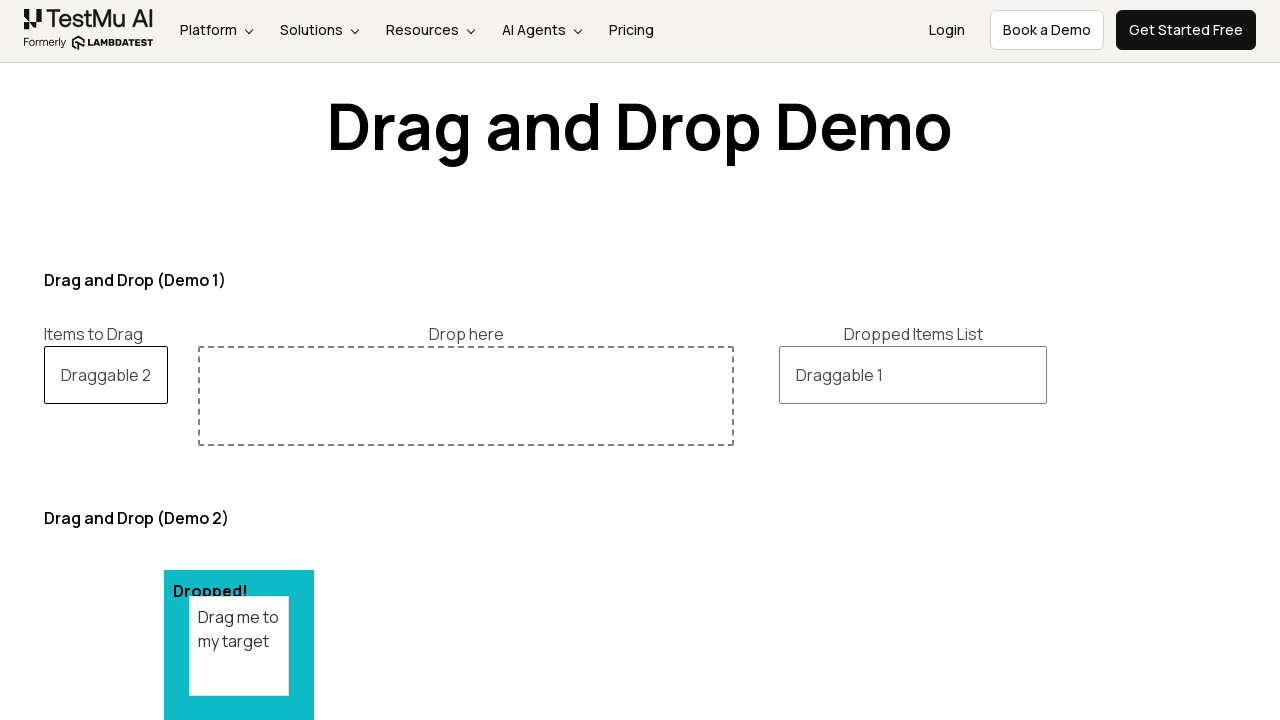

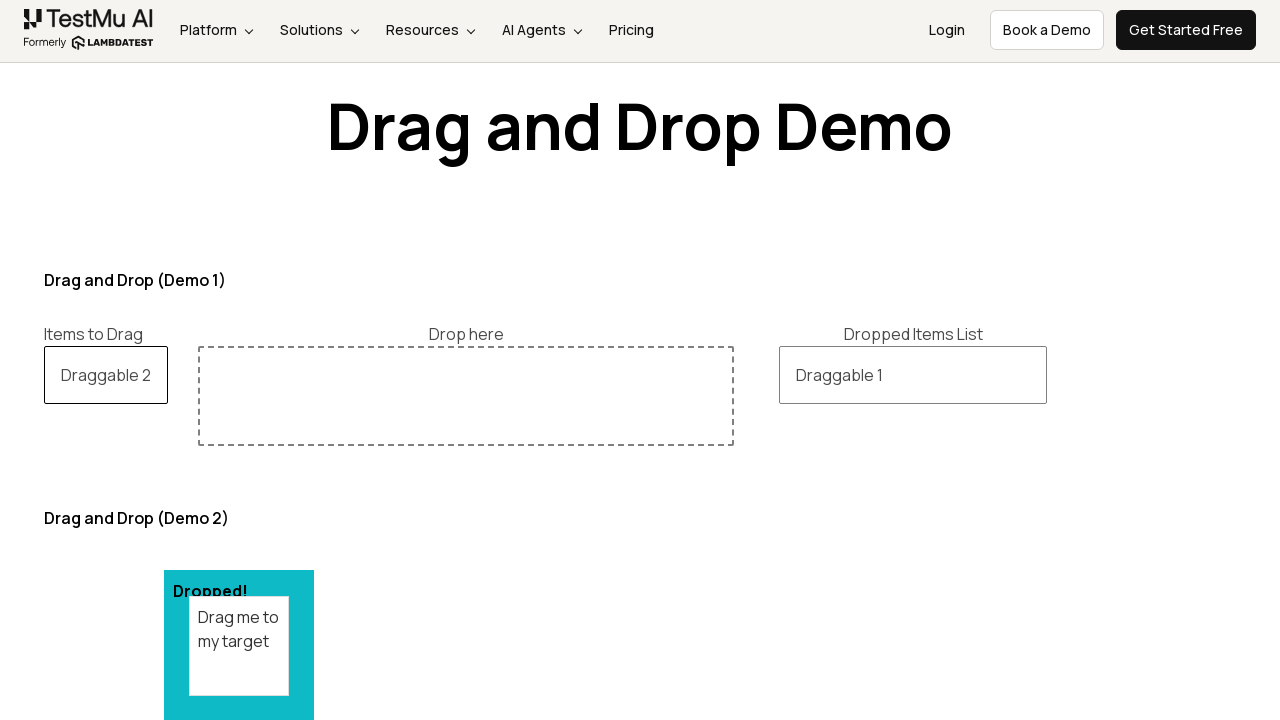